Tests failed login scenario by entering invalid username and verifying error message appears

Starting URL: https://www.saucedemo.com/

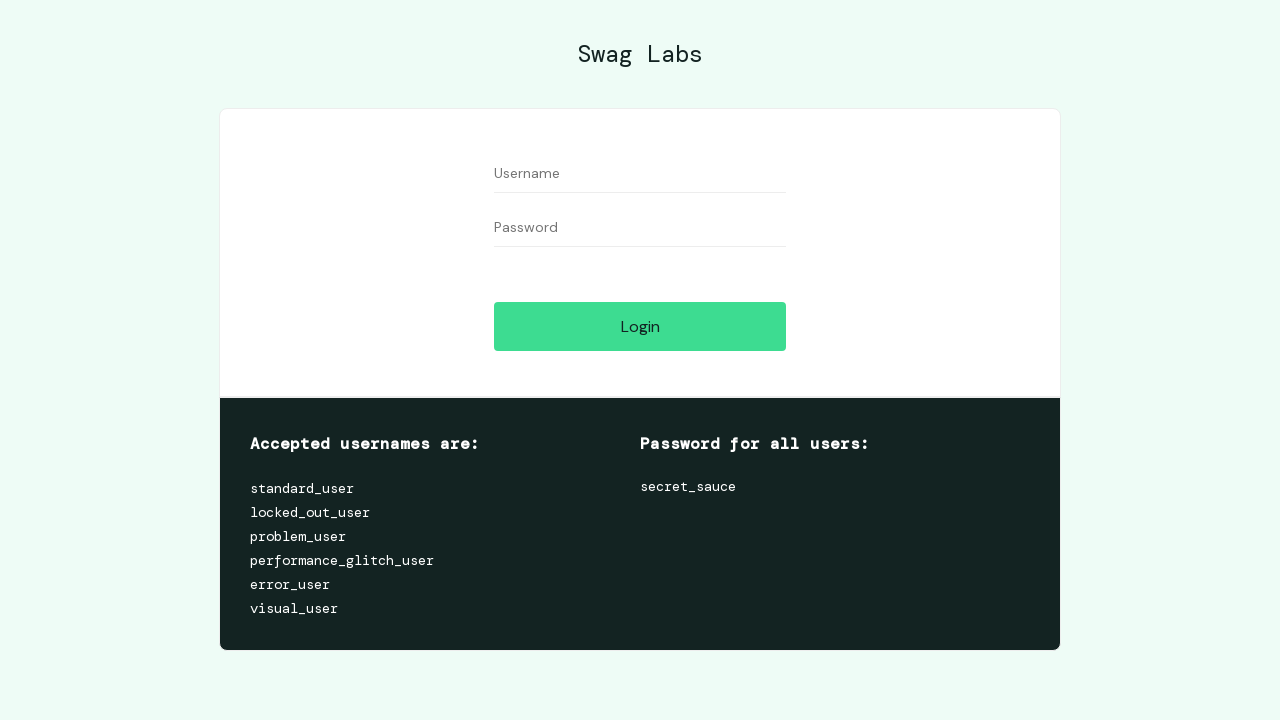

Entered invalid username 'invaliduser123' into user-name field on input[id='user-name']
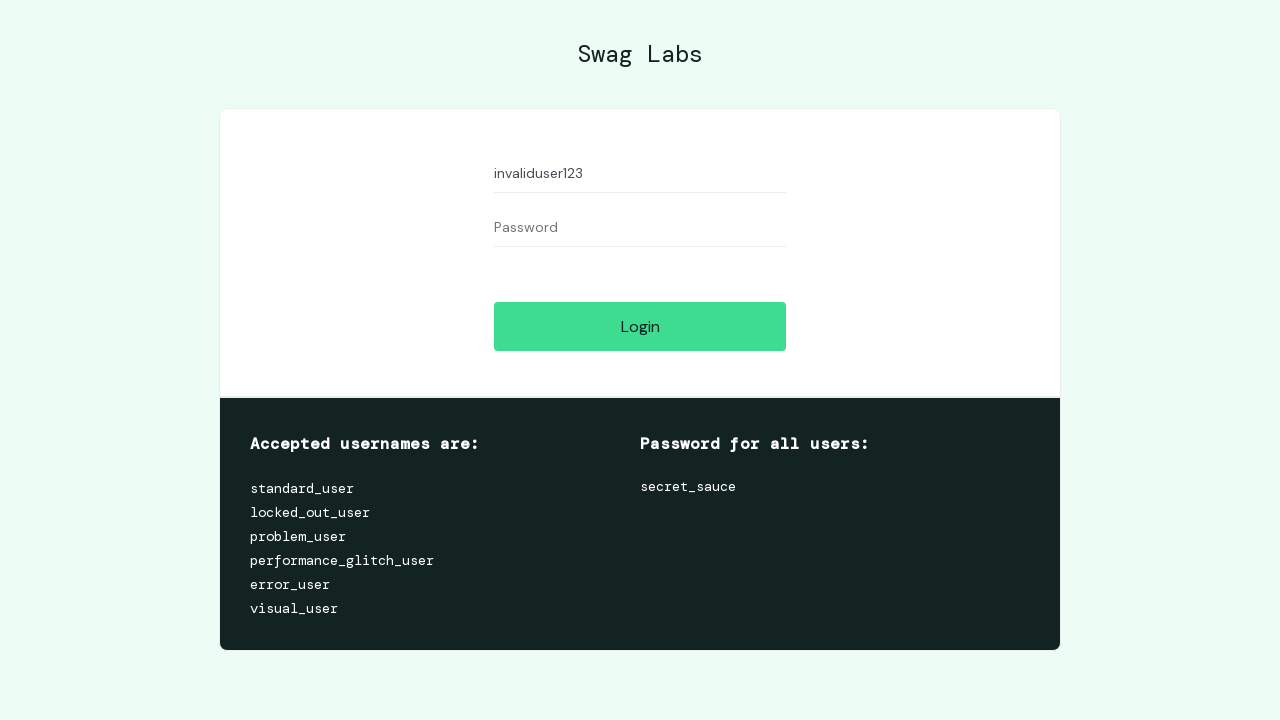

Clicked login button at (640, 326) on input[id='login-button']
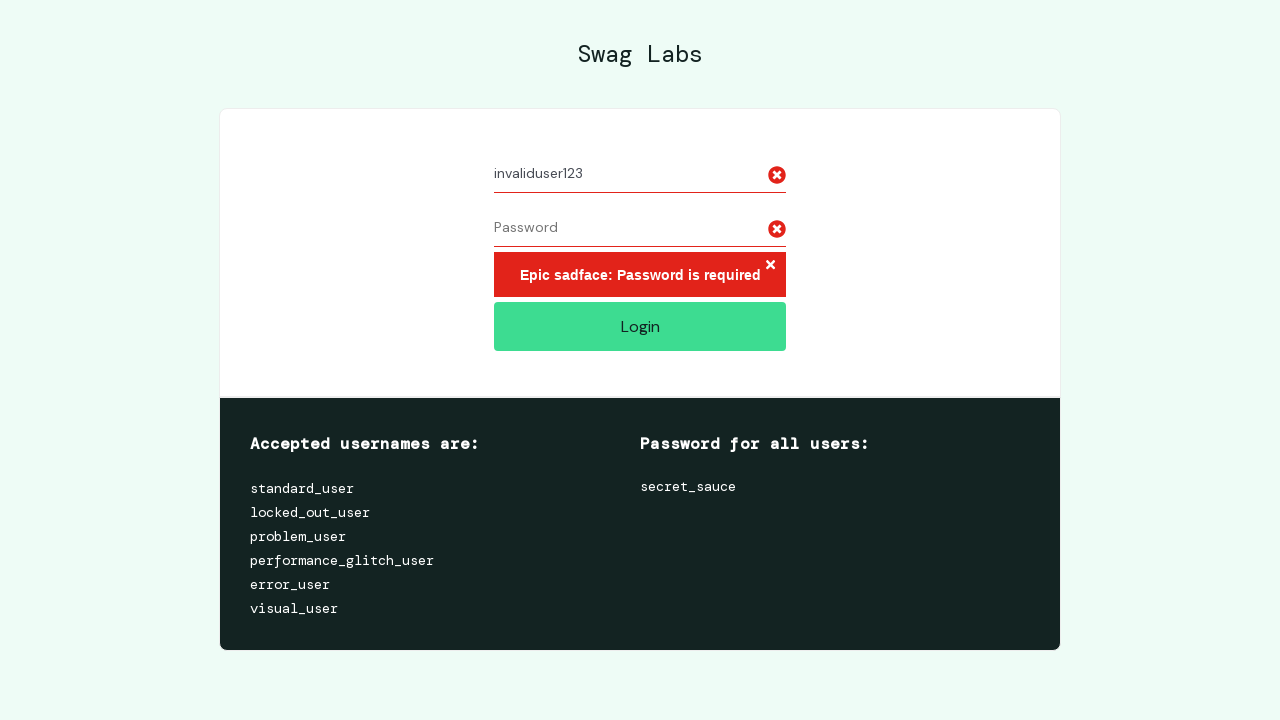

Error message container appeared, confirming failed login scenario
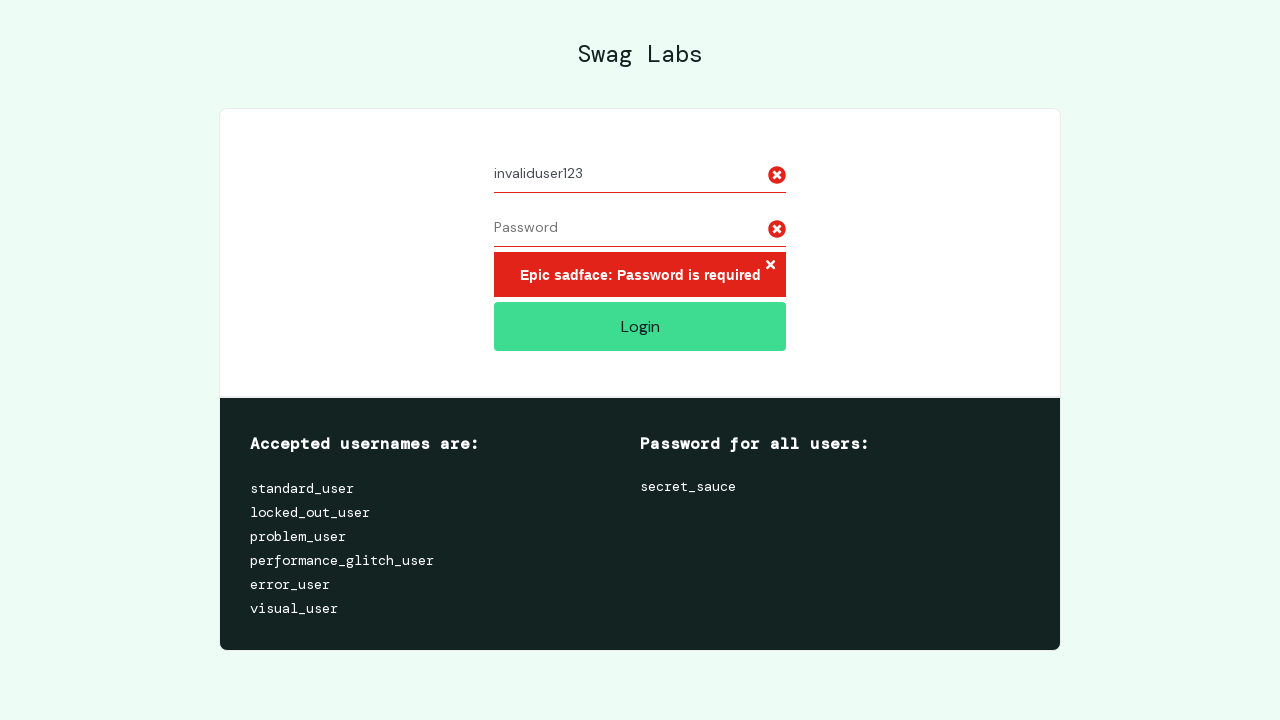

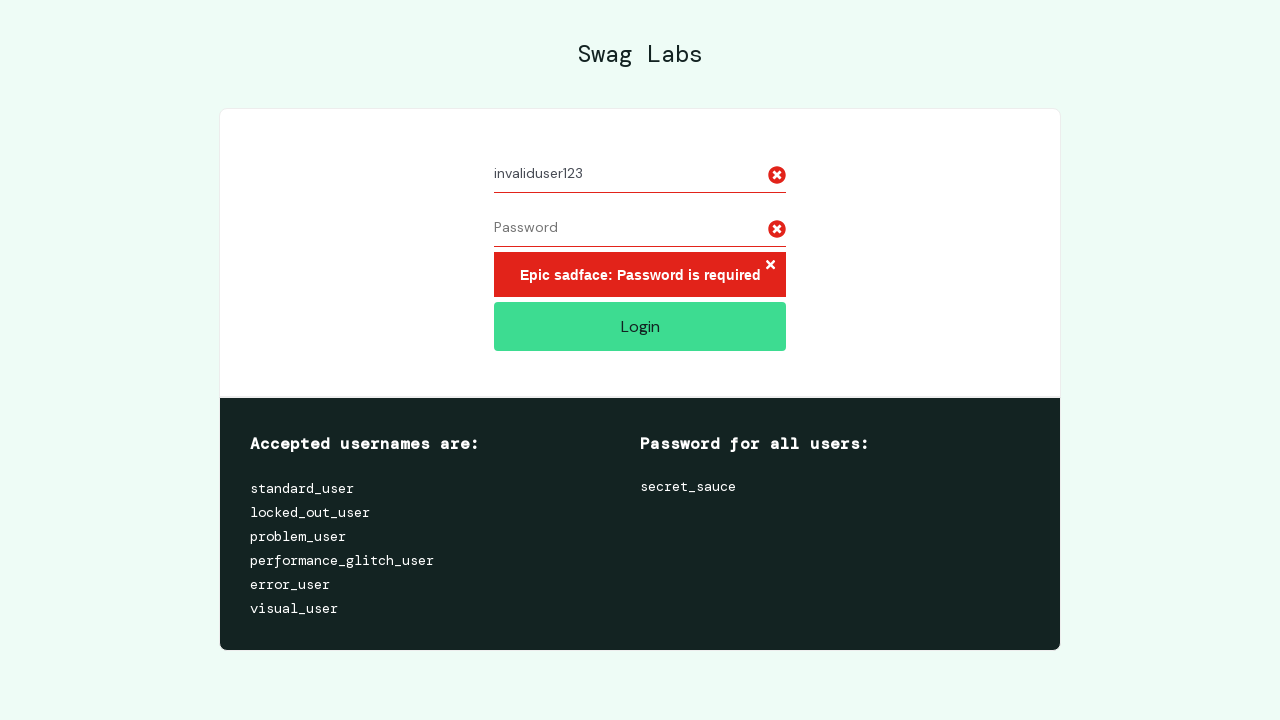